Tests JavaScript alert handling by clicking a button, accepting an alert dialog, reading a value from the page, calculating a mathematical result, submitting the answer, and verifying the response from another alert.

Starting URL: http://suninjuly.github.io/alert_accept.html

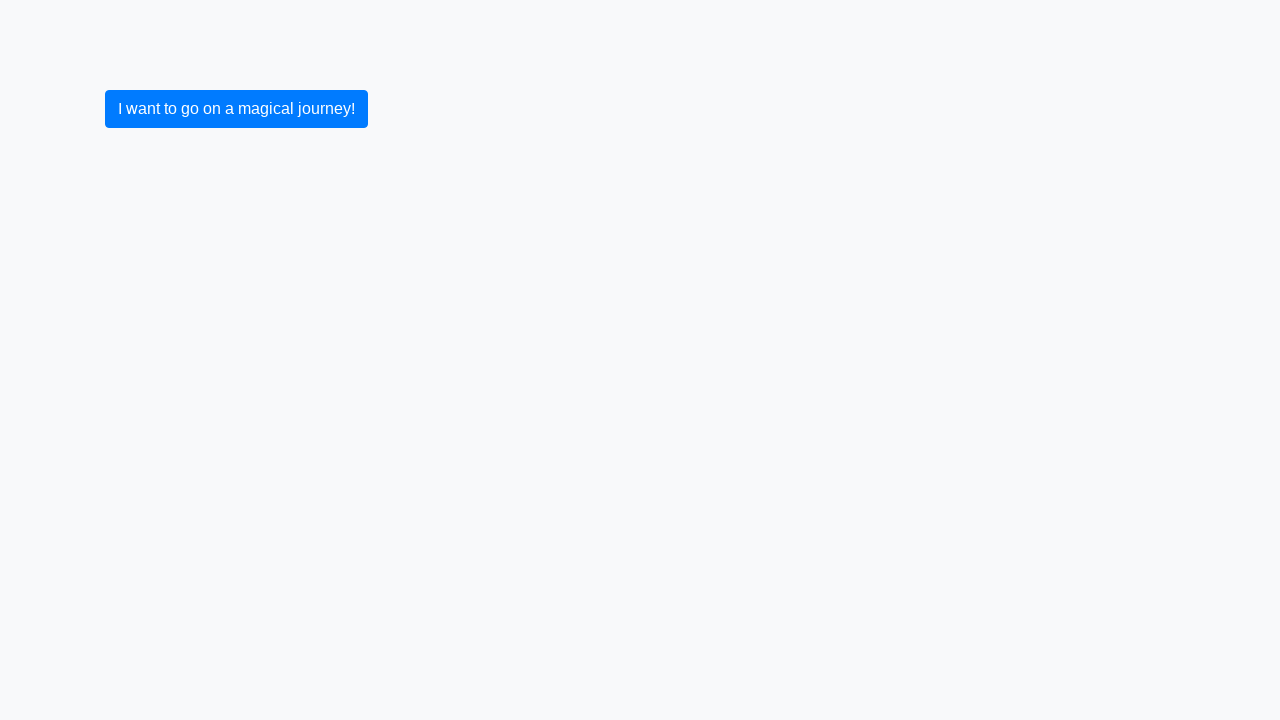

Clicked button to trigger alert dialog at (236, 109) on button.btn
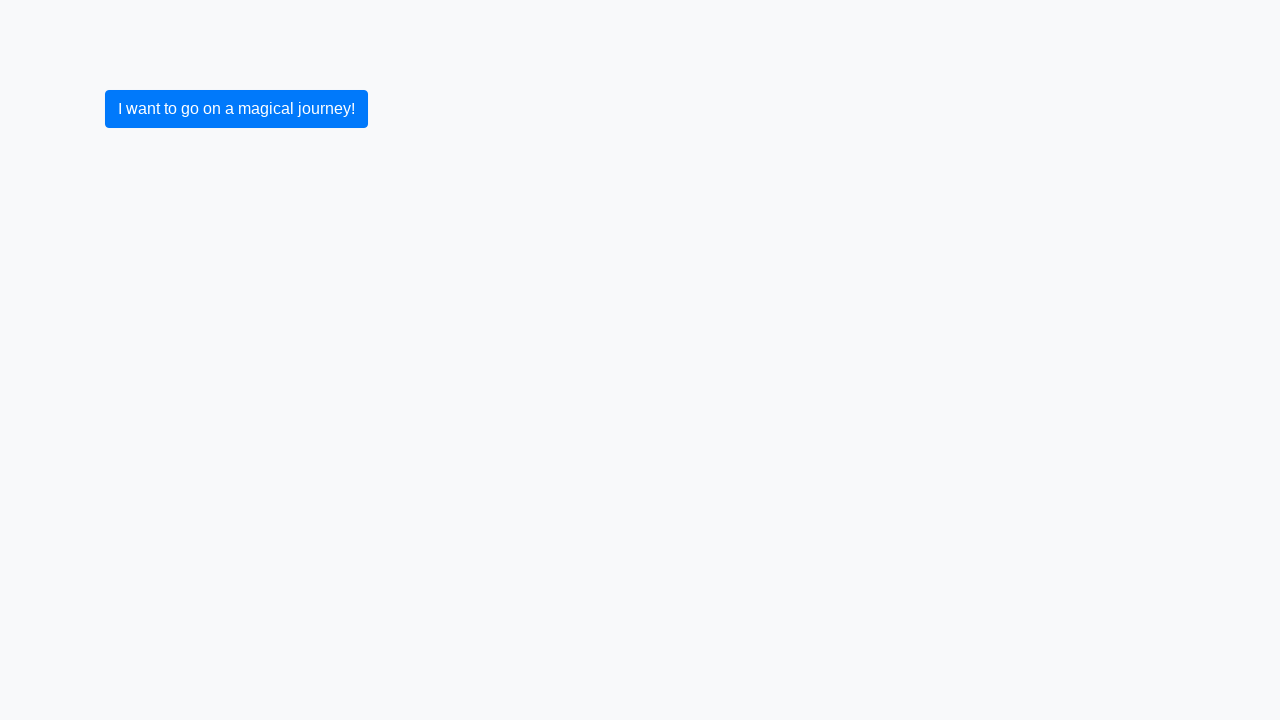

Set up dialog handler to accept alerts
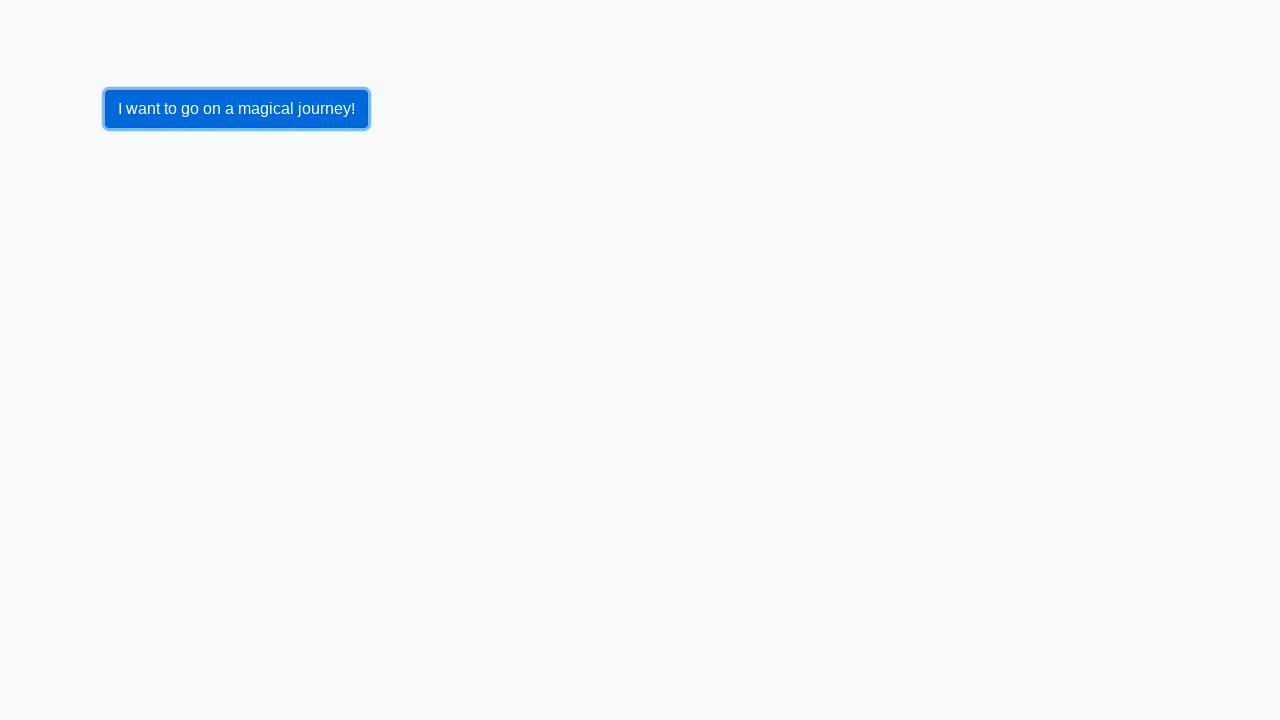

Clicked button again with dialog handler active at (236, 109) on button.btn
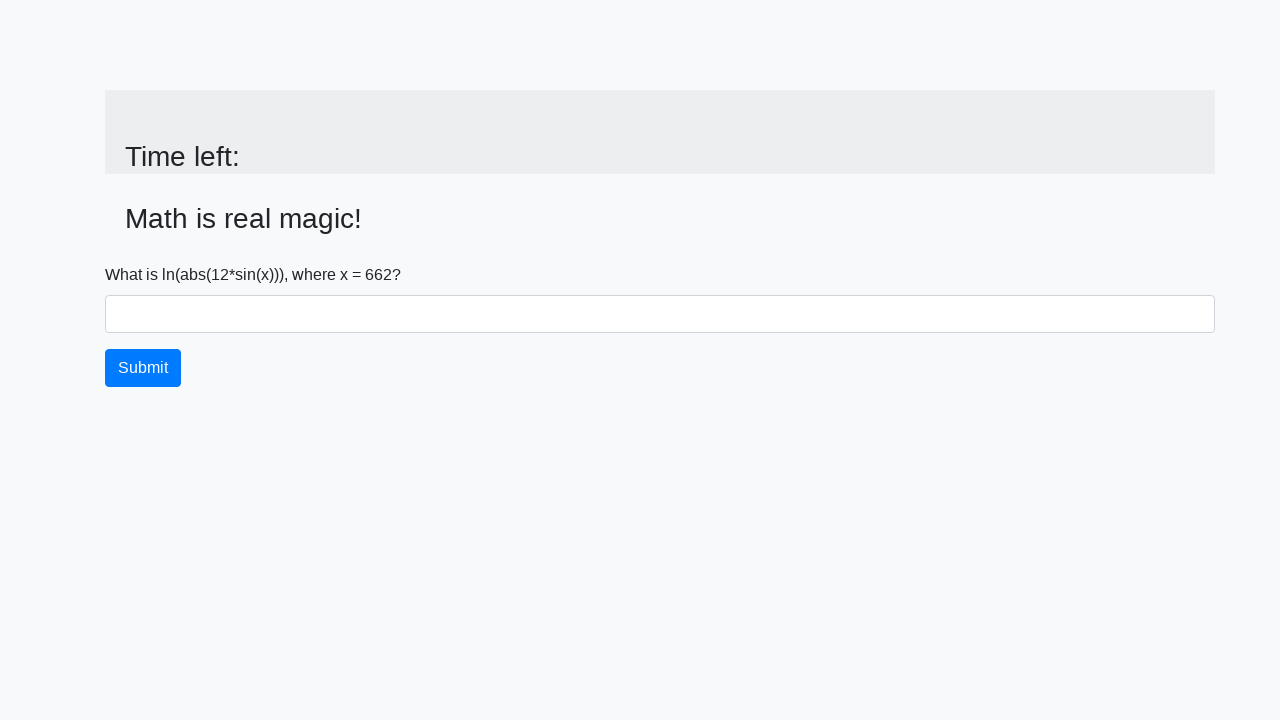

Read input value from page
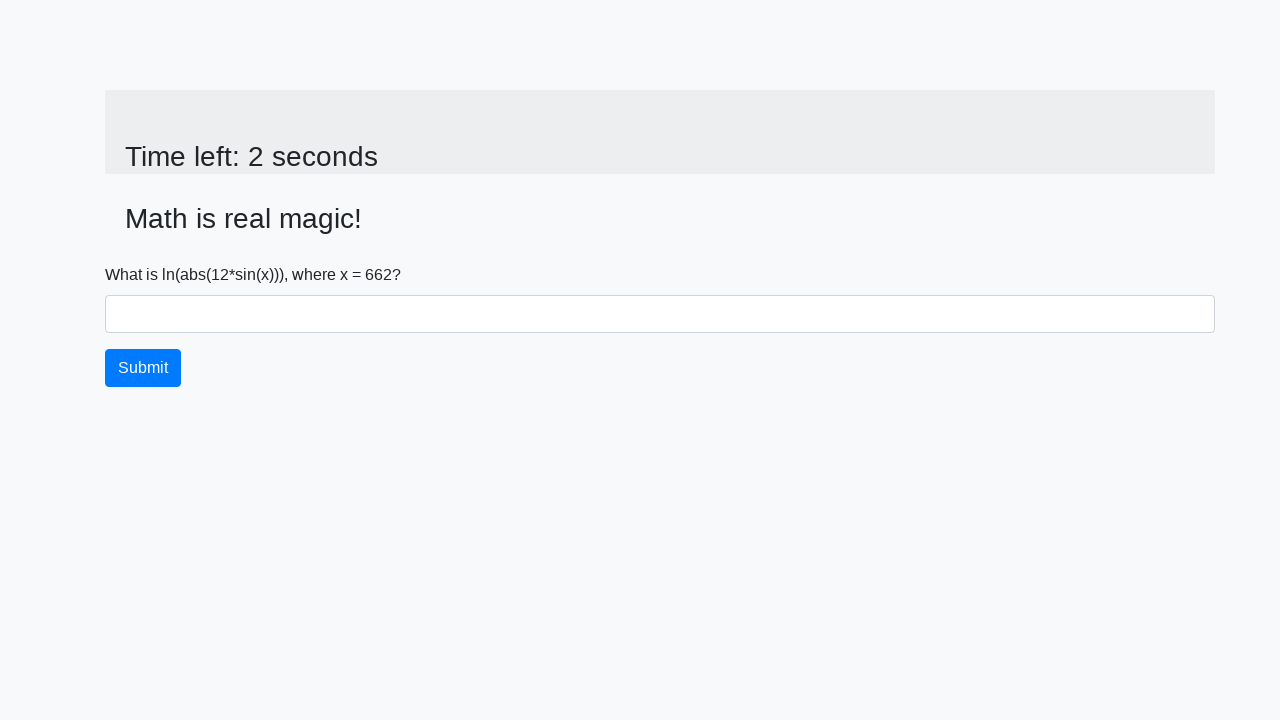

Parsed input value as integer: 662
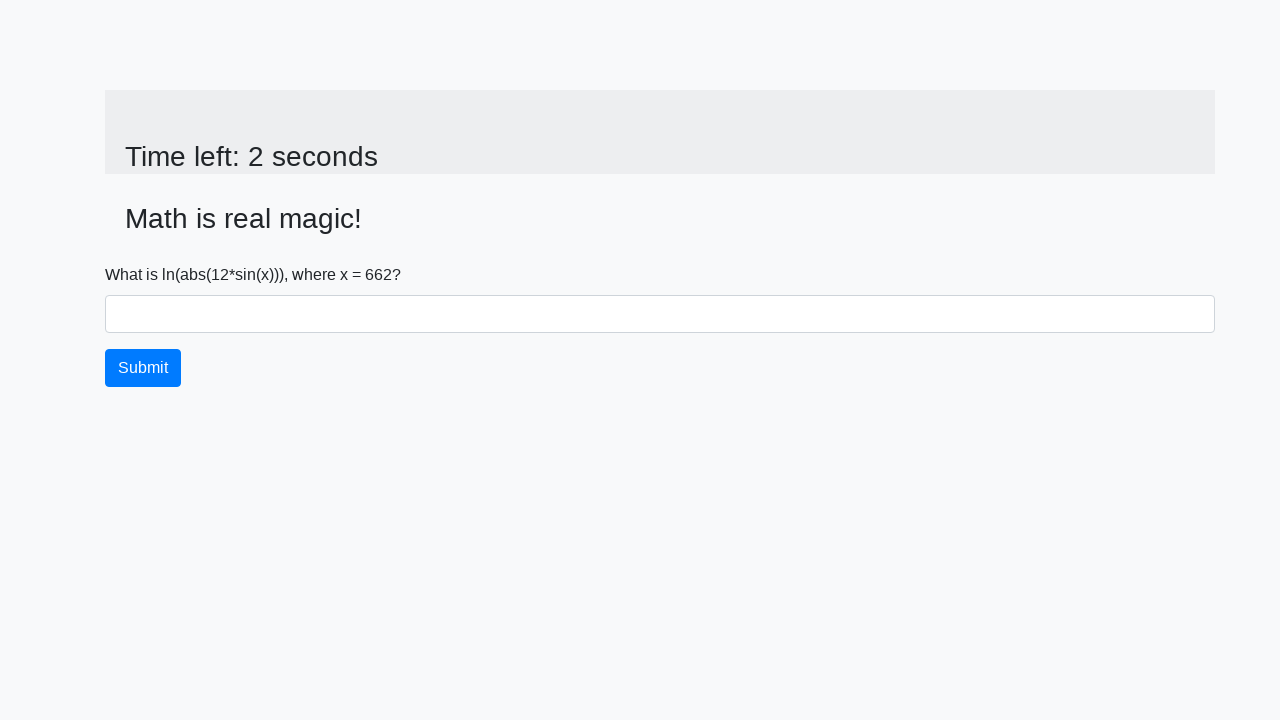

Calculated mathematical answer: 2.221222400913369
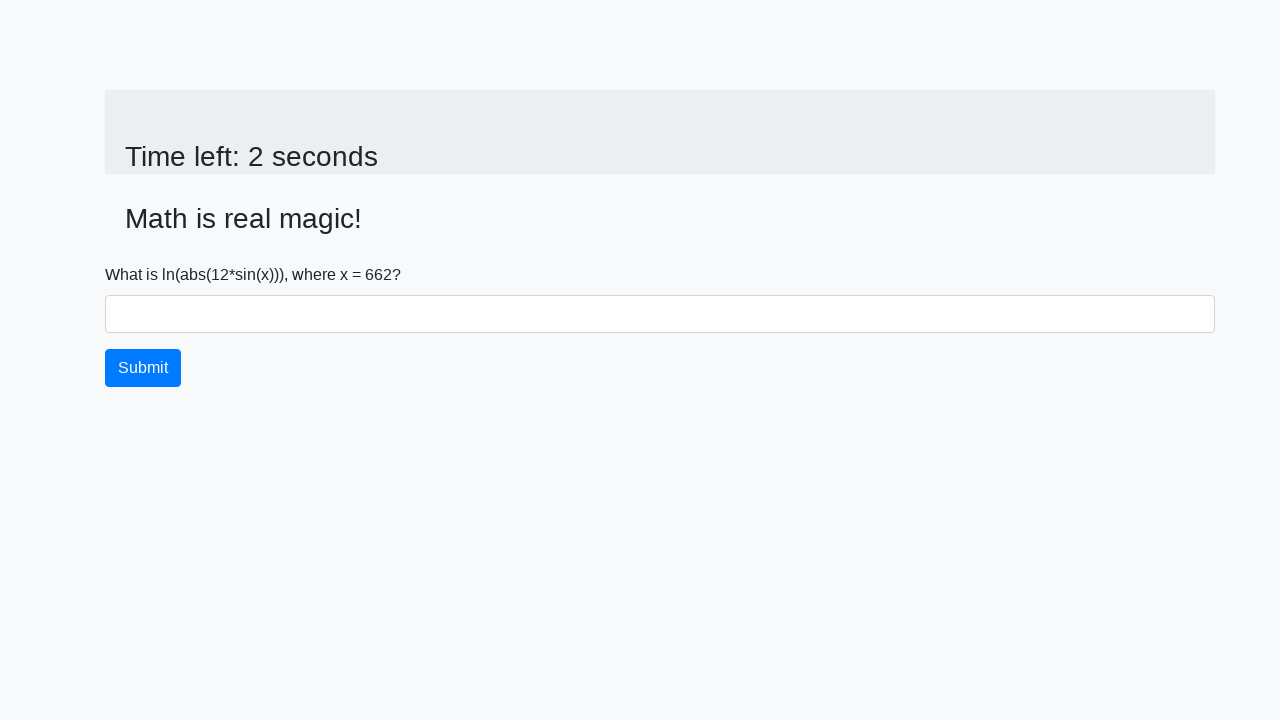

Filled answer field with calculated value on #answer.form-control
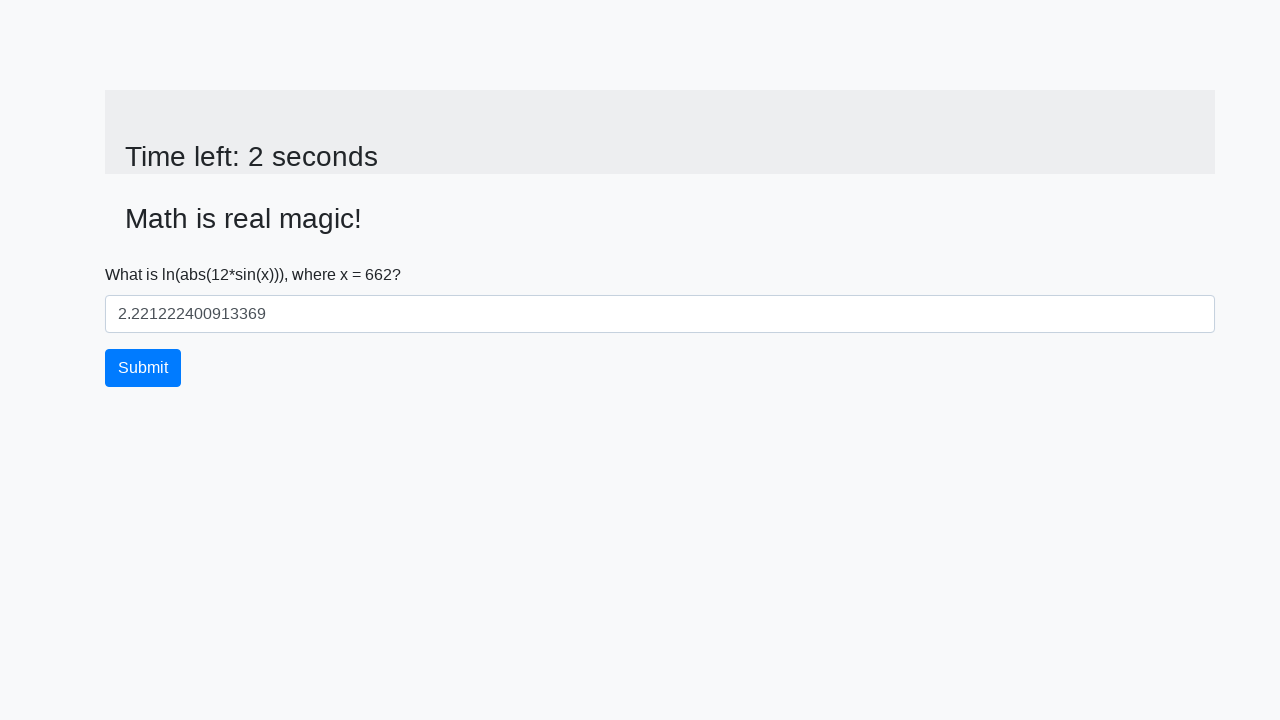

Clicked submit button to send answer at (143, 368) on button.btn
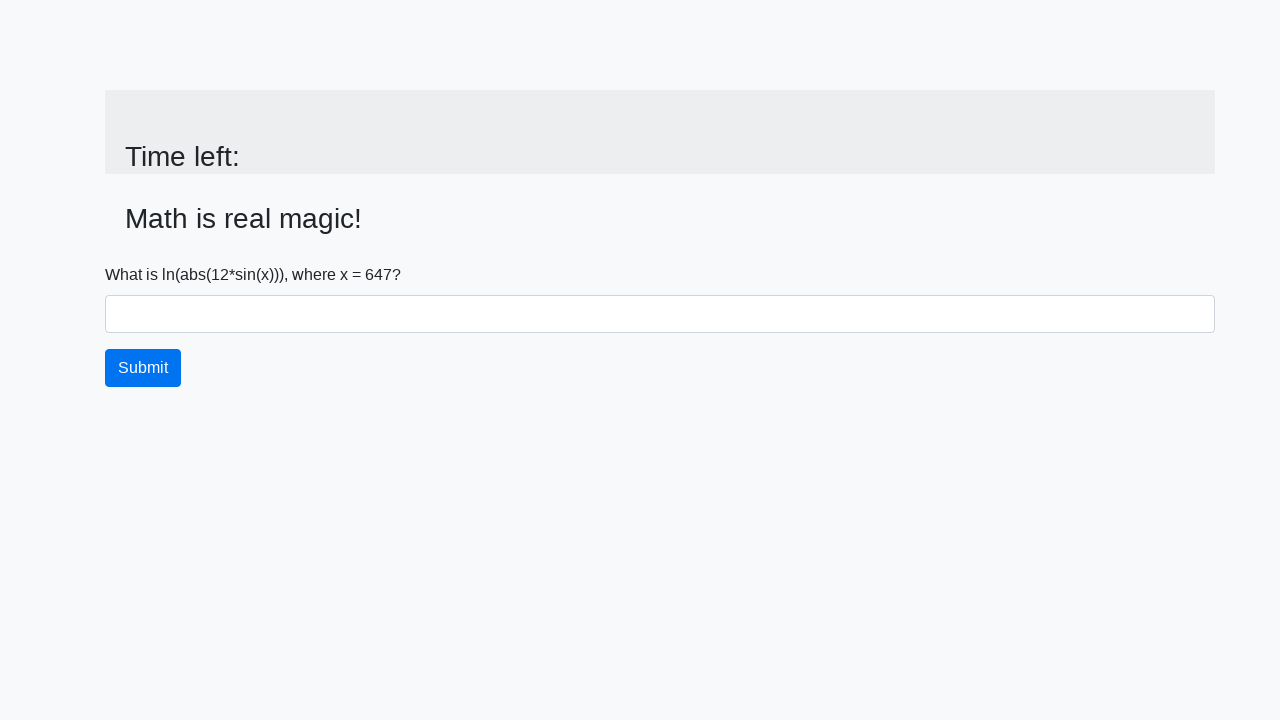

Waited for result alert to appear
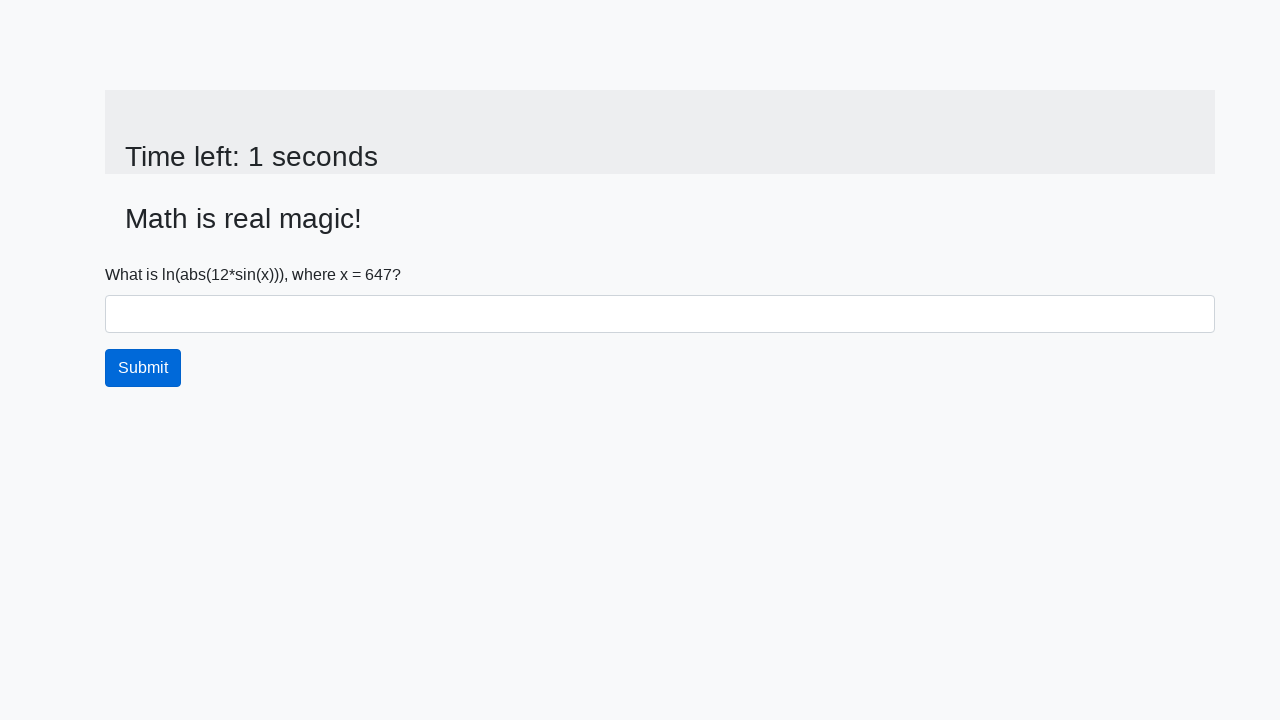

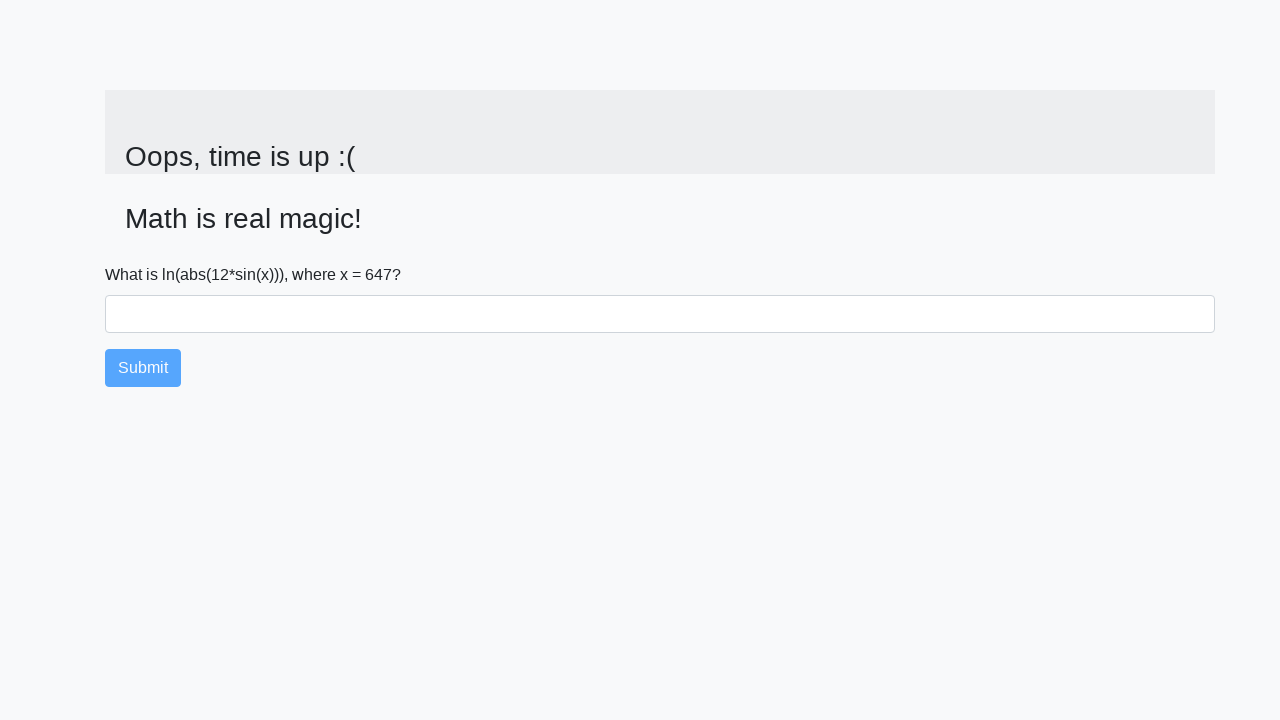